Navigates to the DemoQA main page and clicks on the Book Store Application section to access the book store functionality

Starting URL: https://demoqa.com/

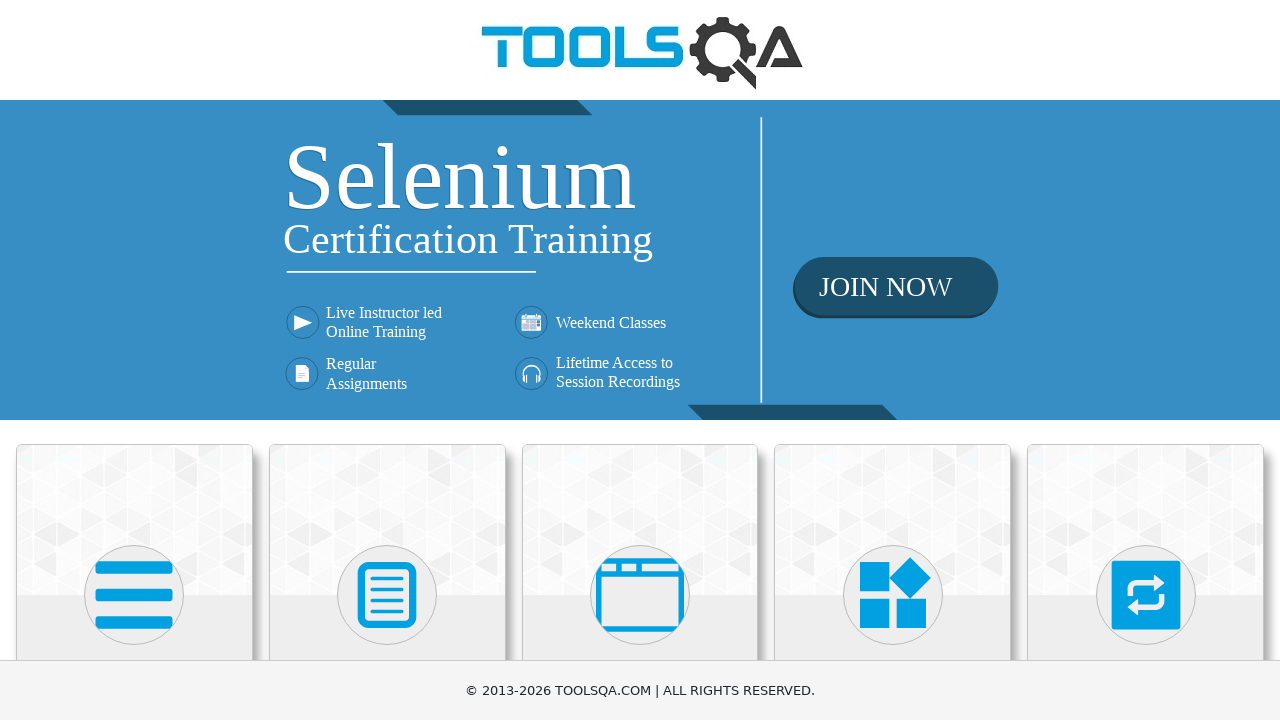

Navigated to DemoQA main page
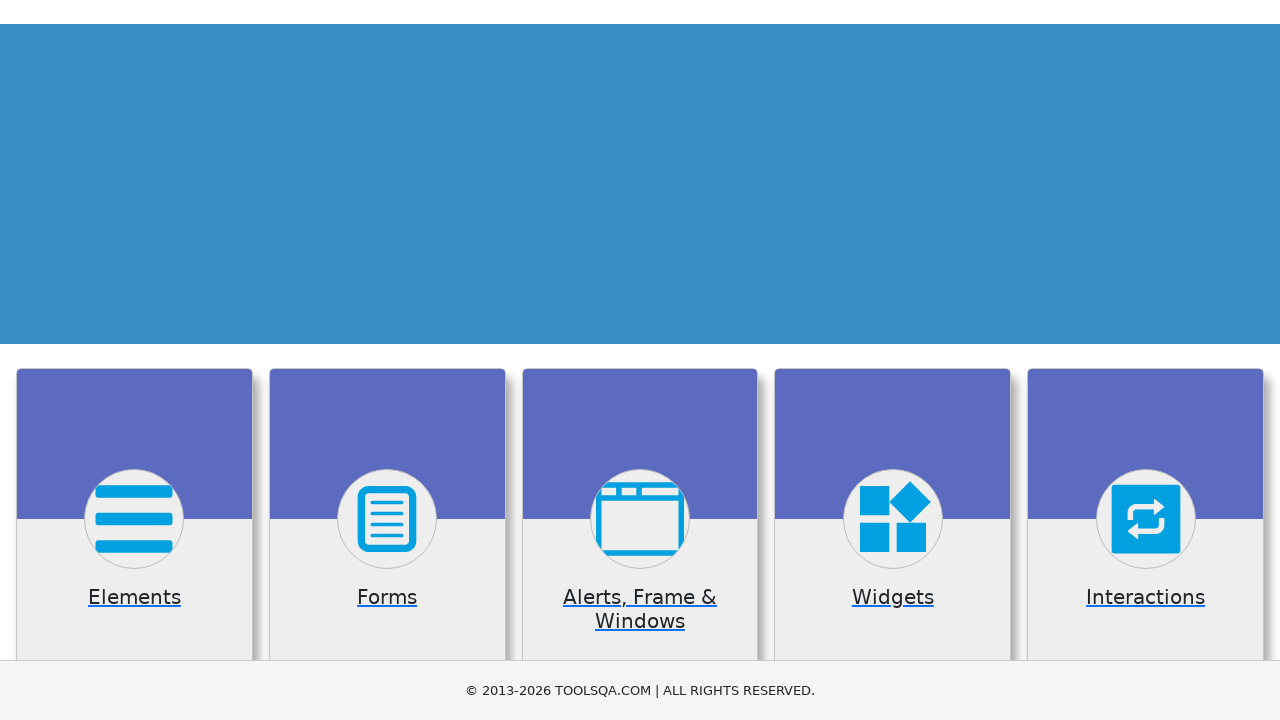

Clicked on Book Store Application section to access book store functionality at (134, 461) on xpath=//h5[text()='Book Store Application']
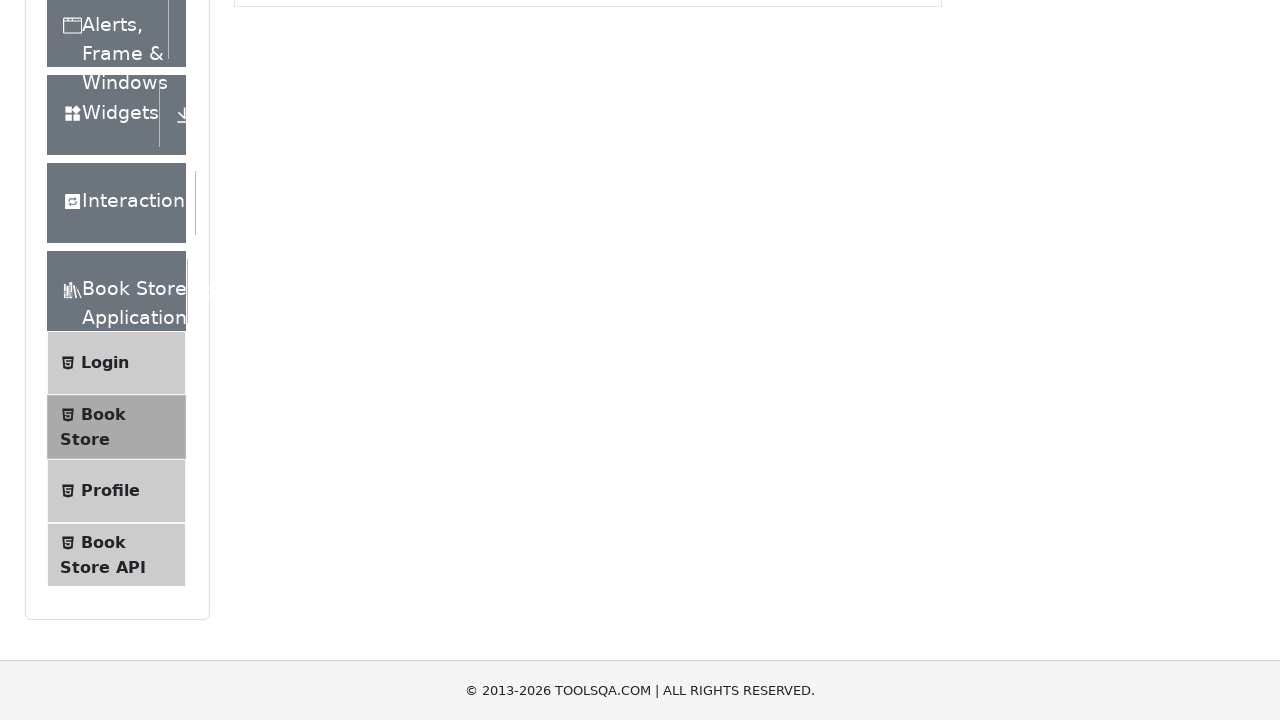

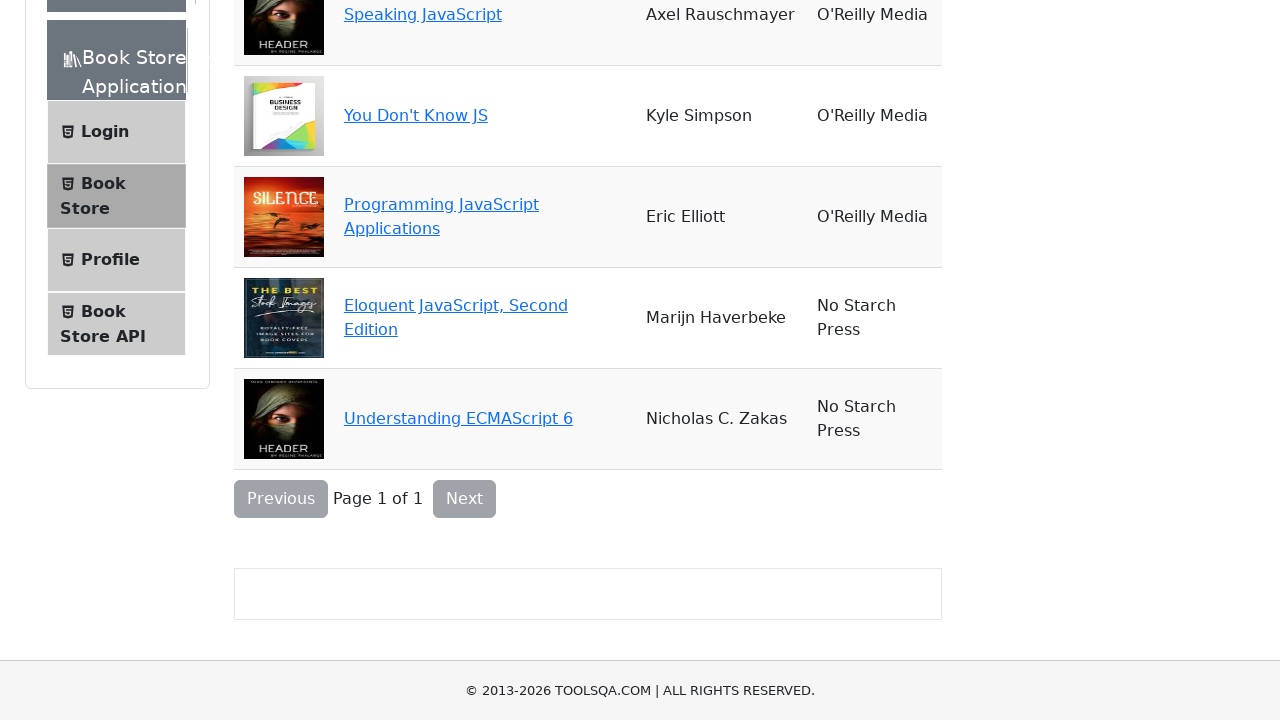